Tests a math calculation form by reading two numbers from the page, calculating their sum, selecting the result from a dropdown, and submitting the form.

Starting URL: http://suninjuly.github.io/selects1.html

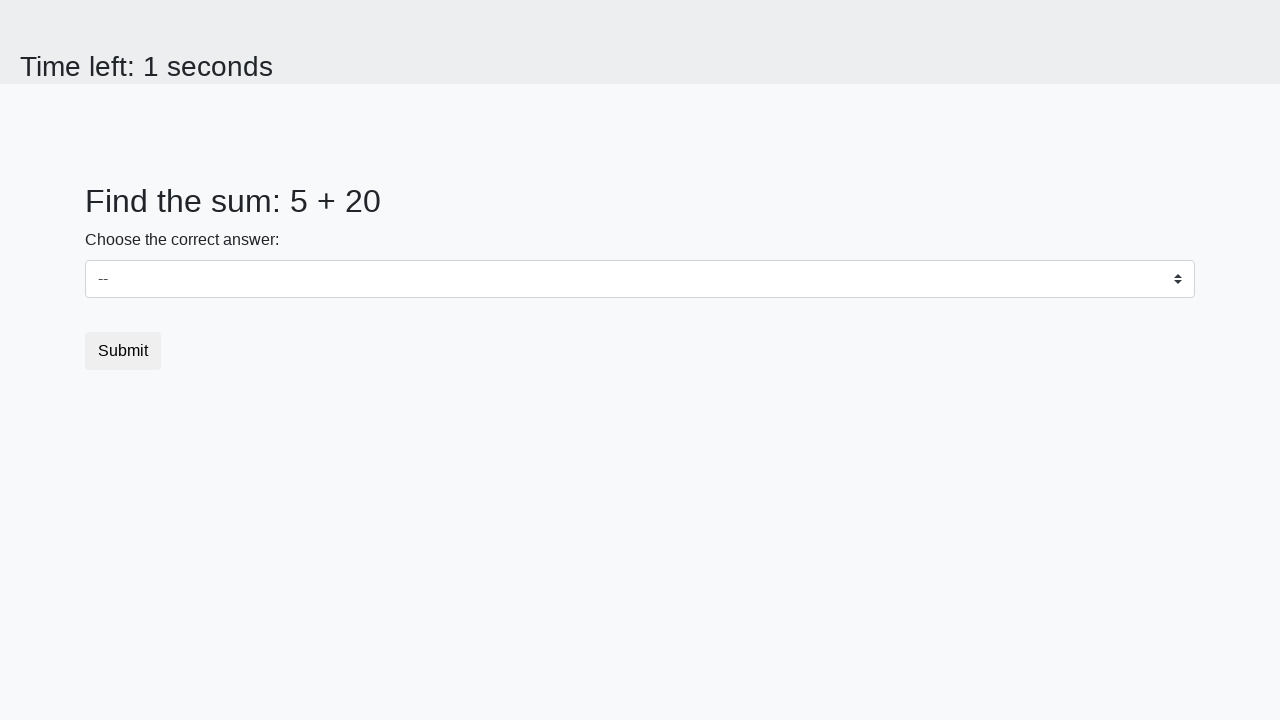

Read first number from #num1 element
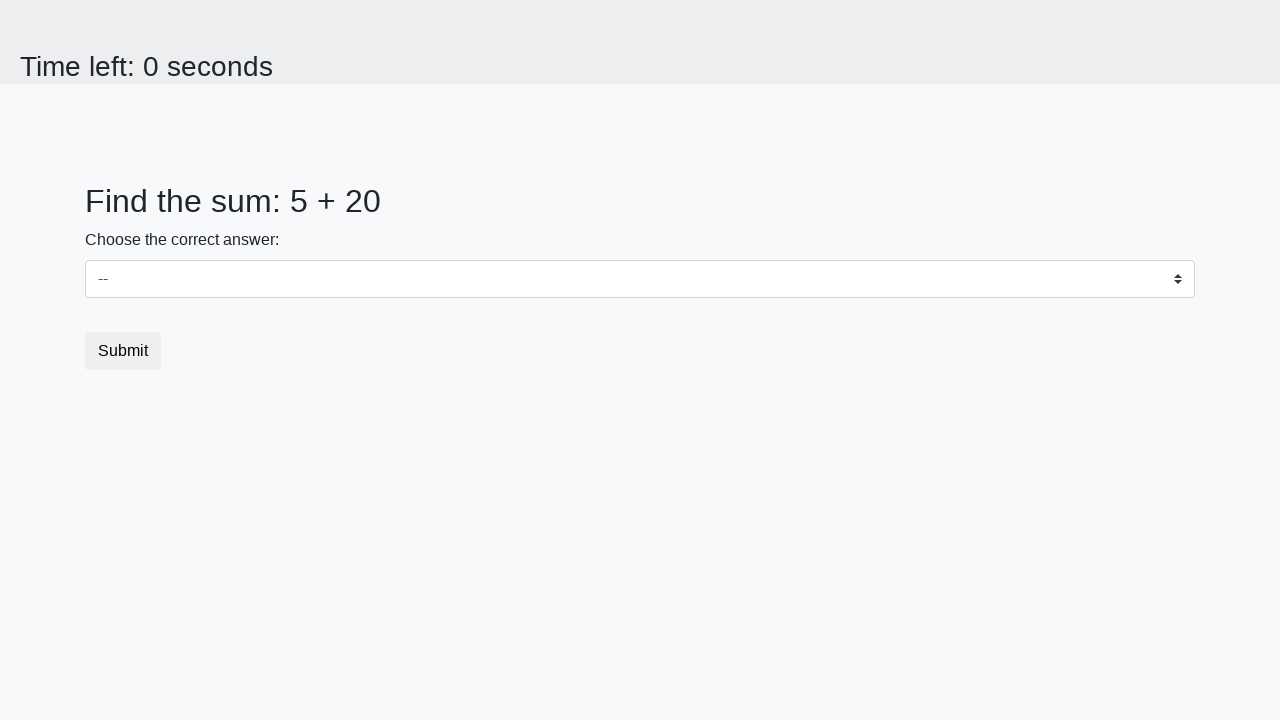

Read second number from #num2 element
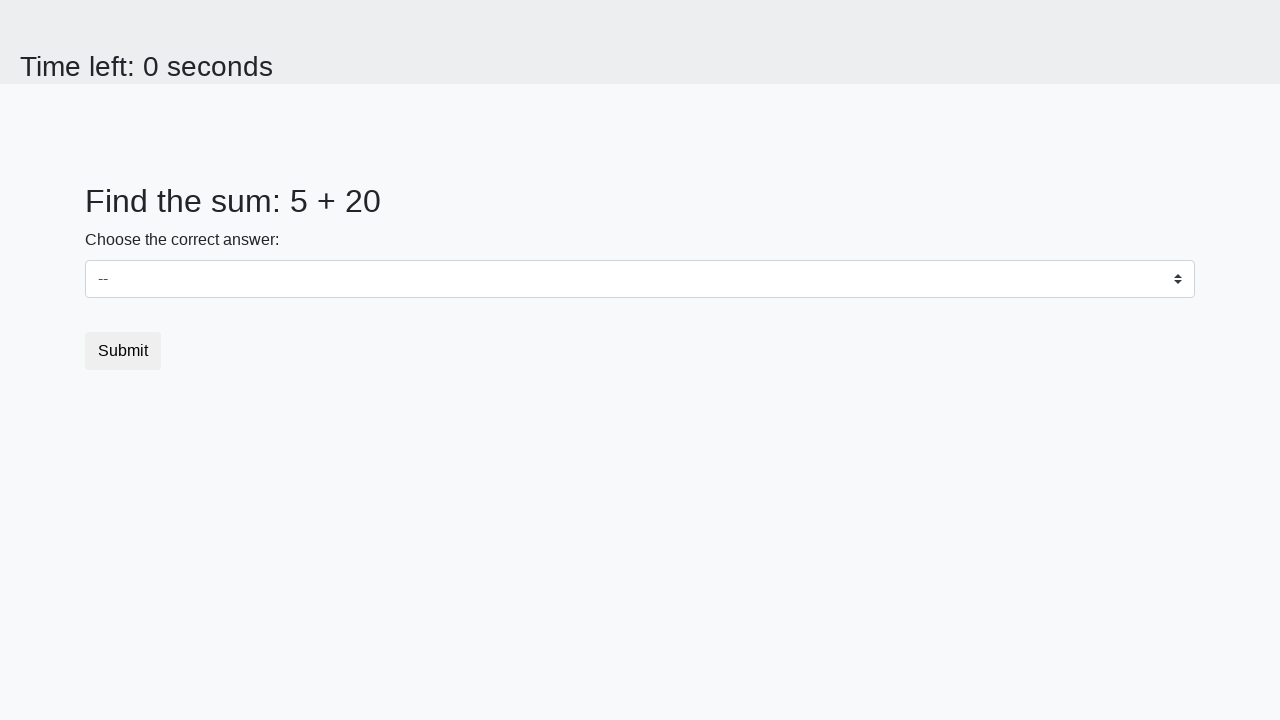

Calculated sum of 5 + 20 = 25
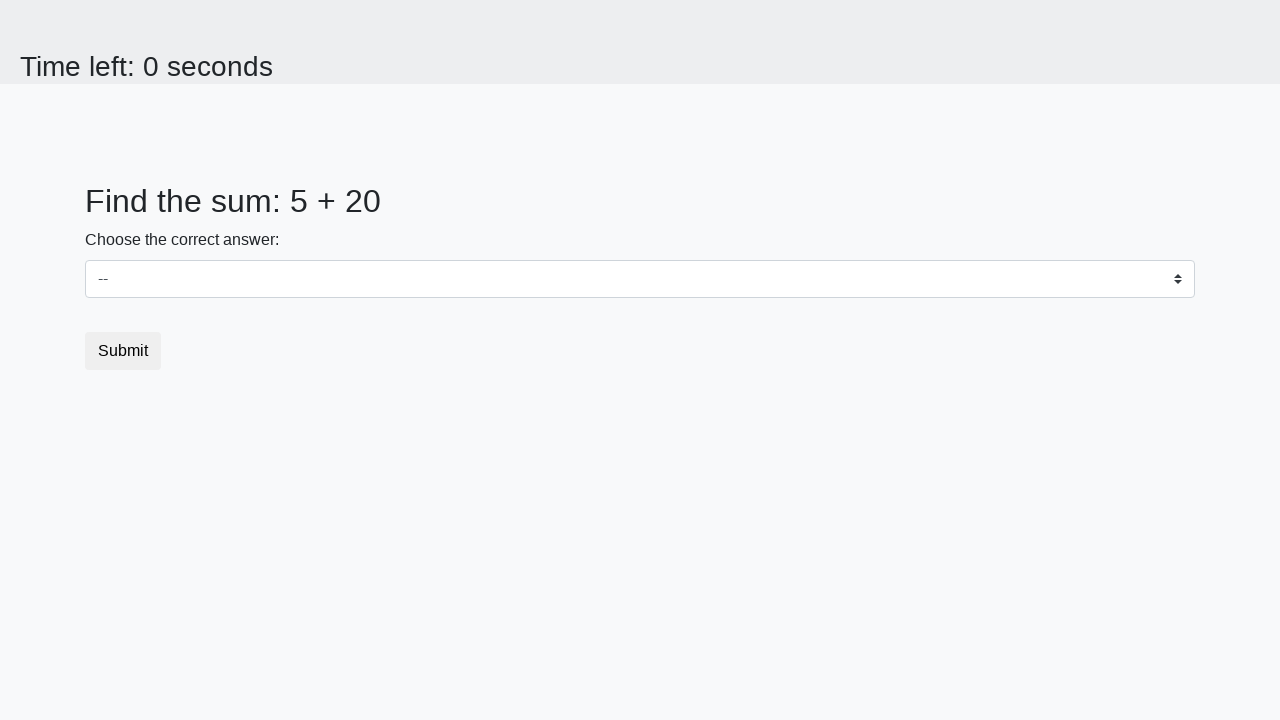

Selected calculated result 25 from dropdown on select
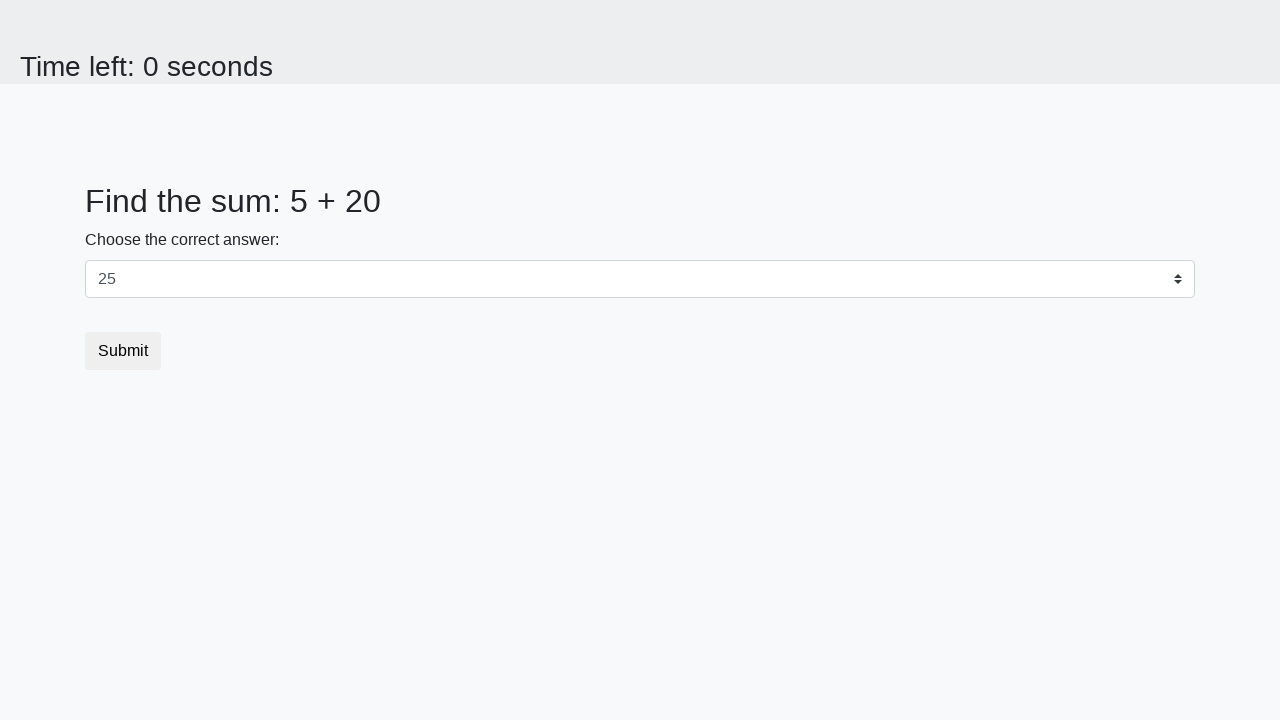

Clicked Submit button to complete the form at (123, 351) on xpath=//button[text()='Submit']
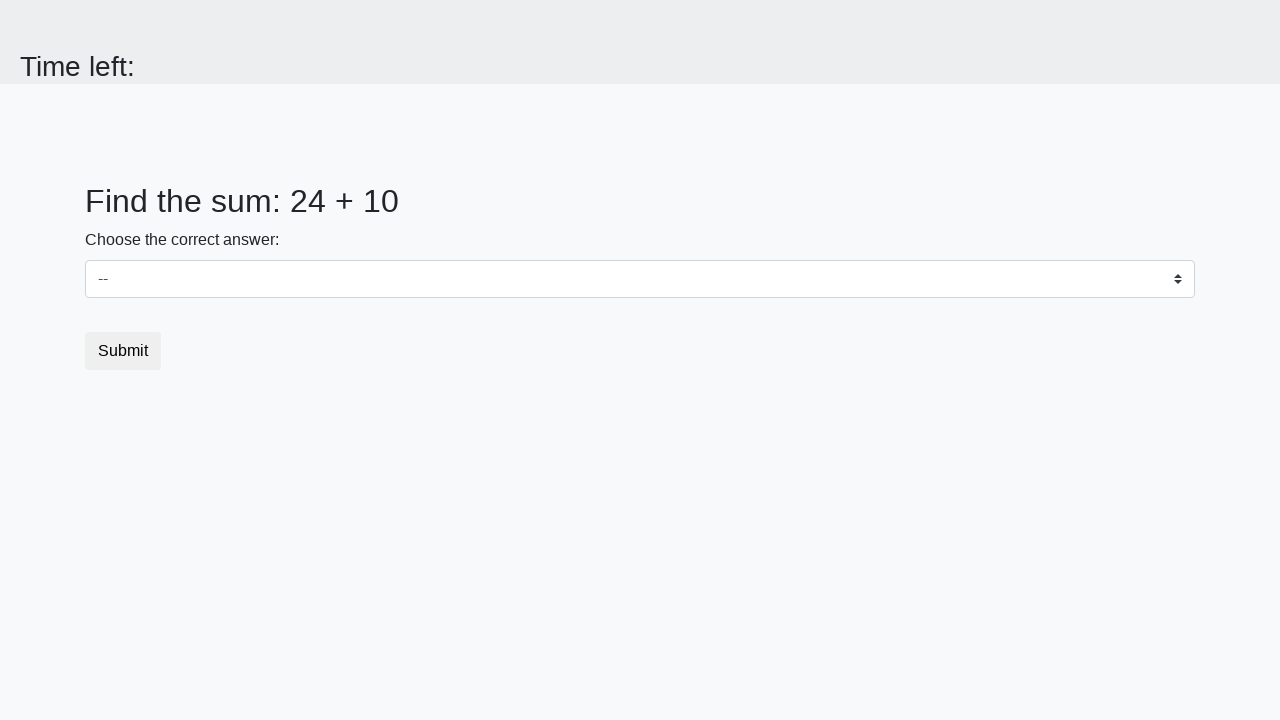

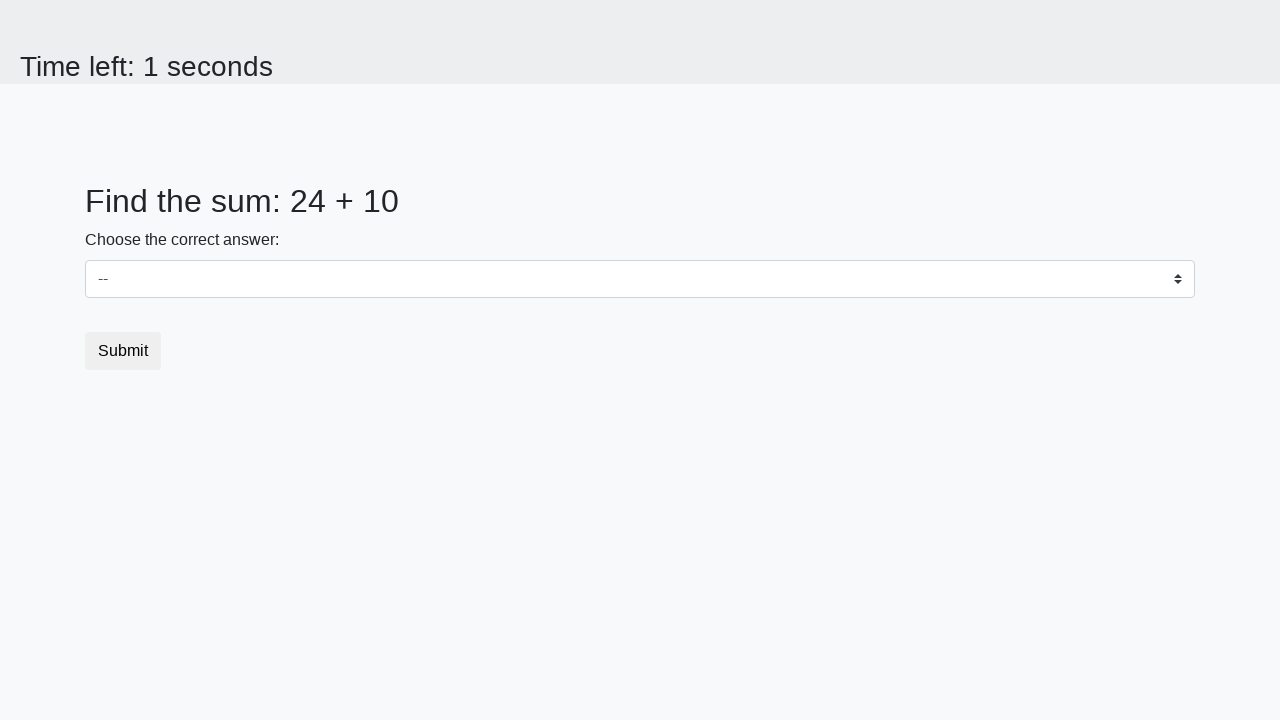